Tests editing a todo item by double-clicking, filling new text, and pressing Enter

Starting URL: https://demo.playwright.dev/todomvc

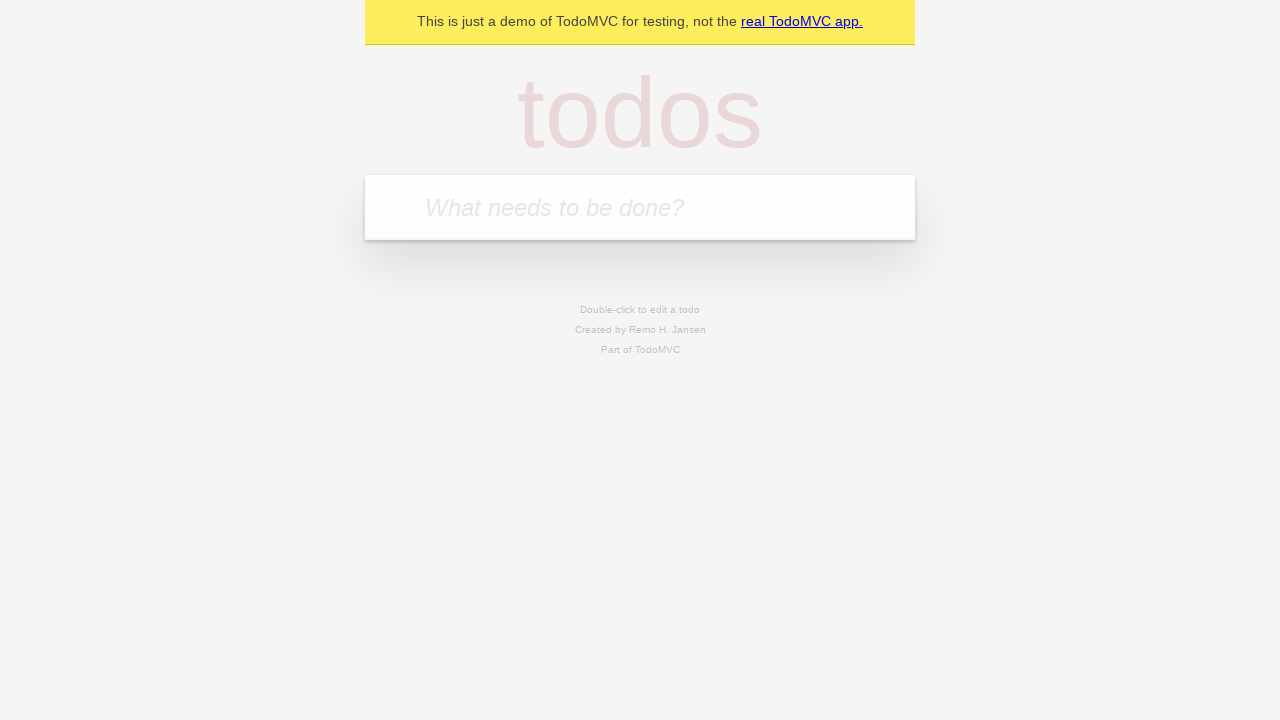

Filled new todo field with 'buy some cheese' on internal:attr=[placeholder="What needs to be done?"i]
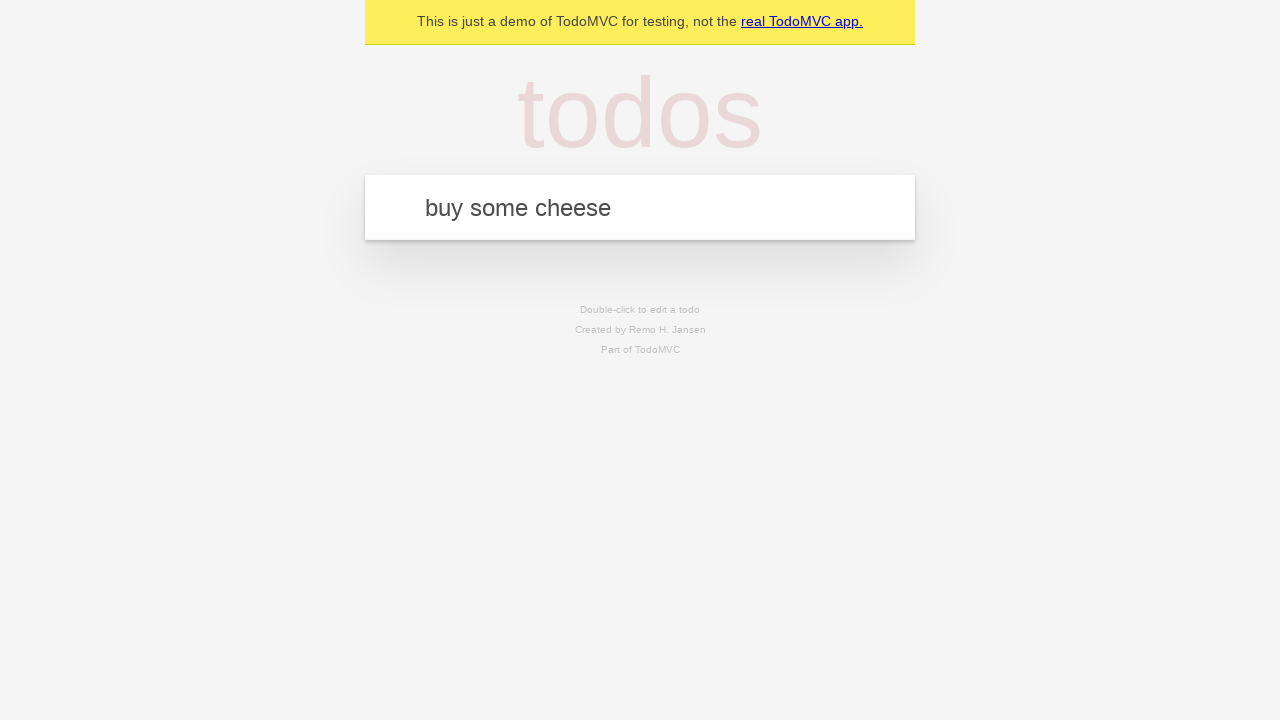

Pressed Enter to create todo 'buy some cheese' on internal:attr=[placeholder="What needs to be done?"i]
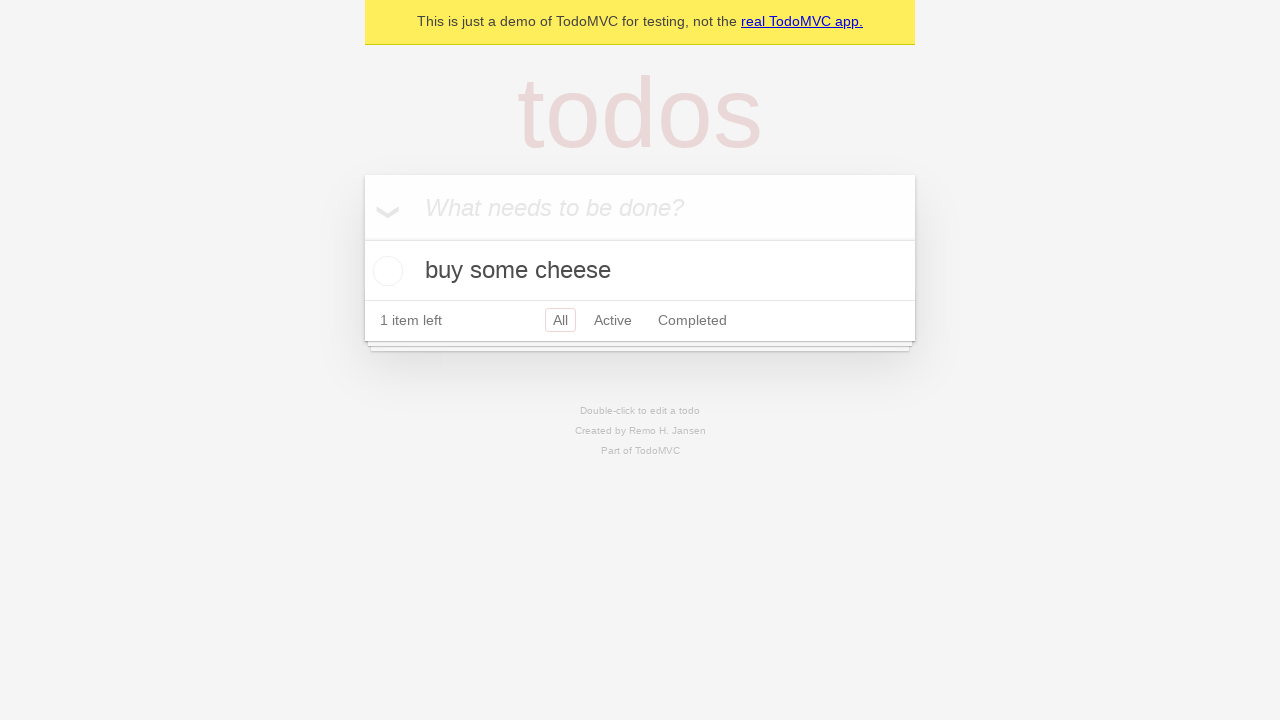

Filled new todo field with 'feed the cat' on internal:attr=[placeholder="What needs to be done?"i]
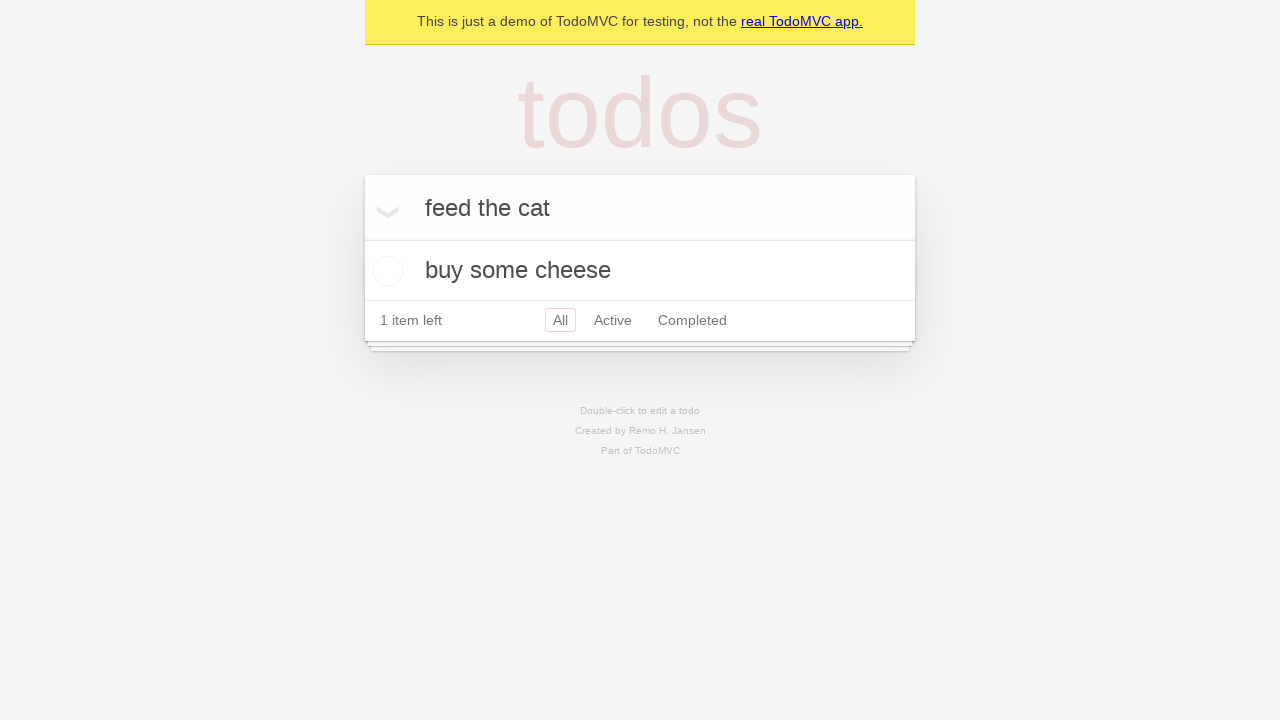

Pressed Enter to create todo 'feed the cat' on internal:attr=[placeholder="What needs to be done?"i]
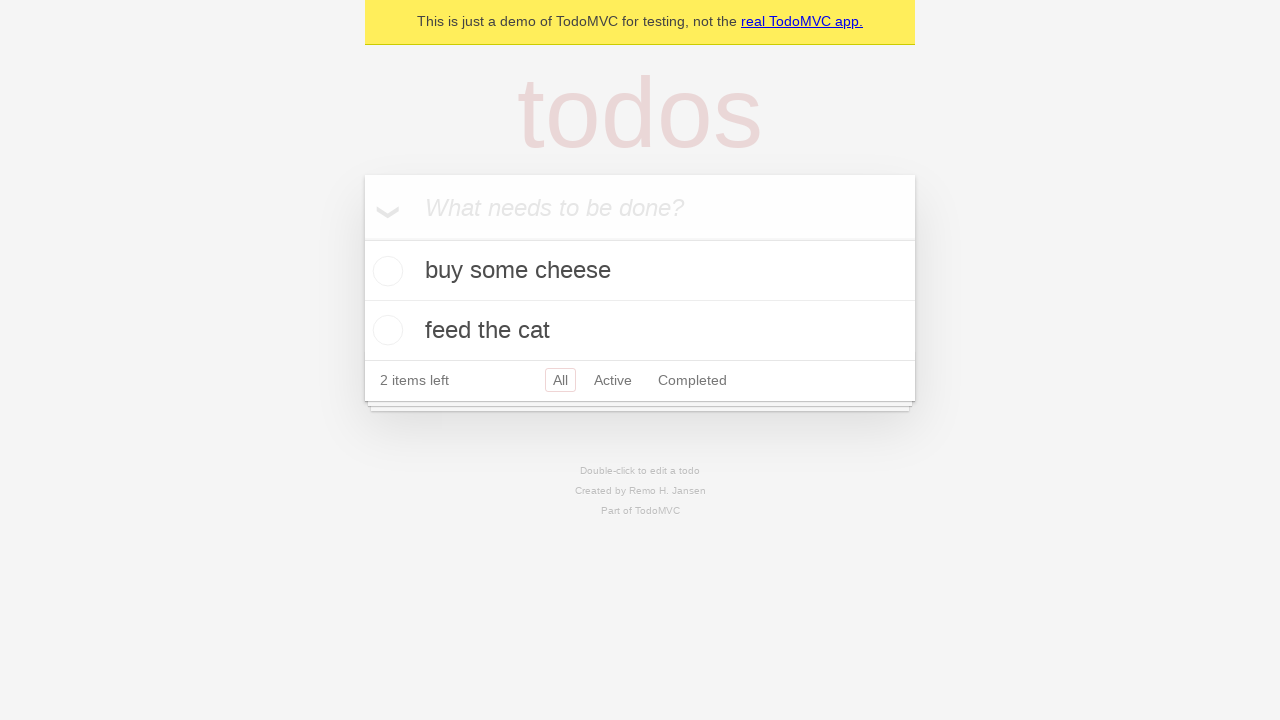

Filled new todo field with 'book a doctors appointment' on internal:attr=[placeholder="What needs to be done?"i]
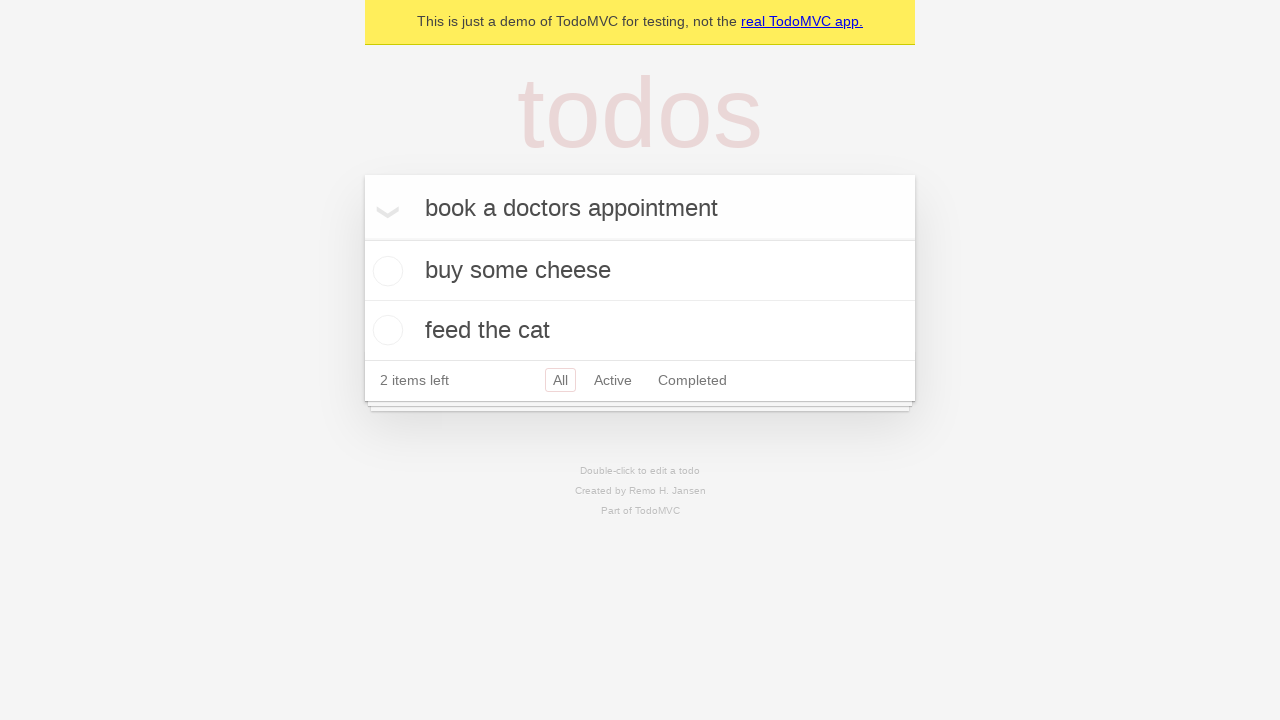

Pressed Enter to create todo 'book a doctors appointment' on internal:attr=[placeholder="What needs to be done?"i]
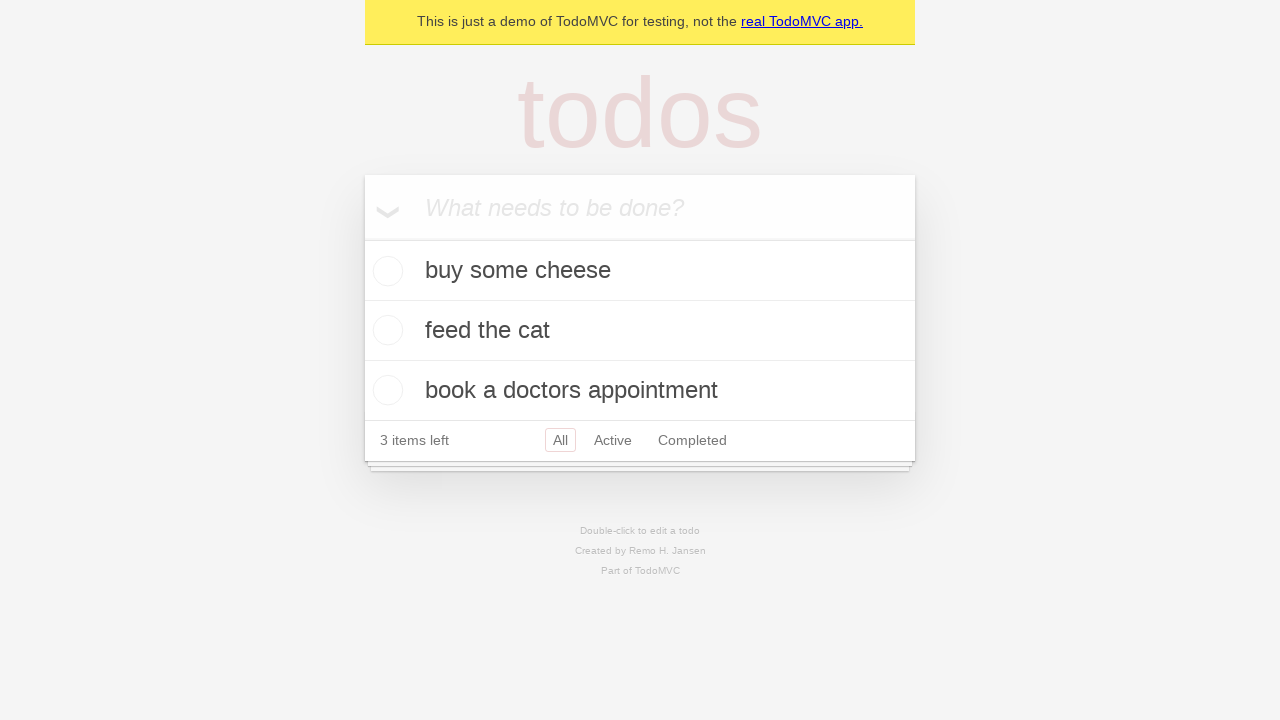

Double-clicked second todo item to enter edit mode at (640, 331) on internal:testid=[data-testid="todo-item"s] >> nth=1
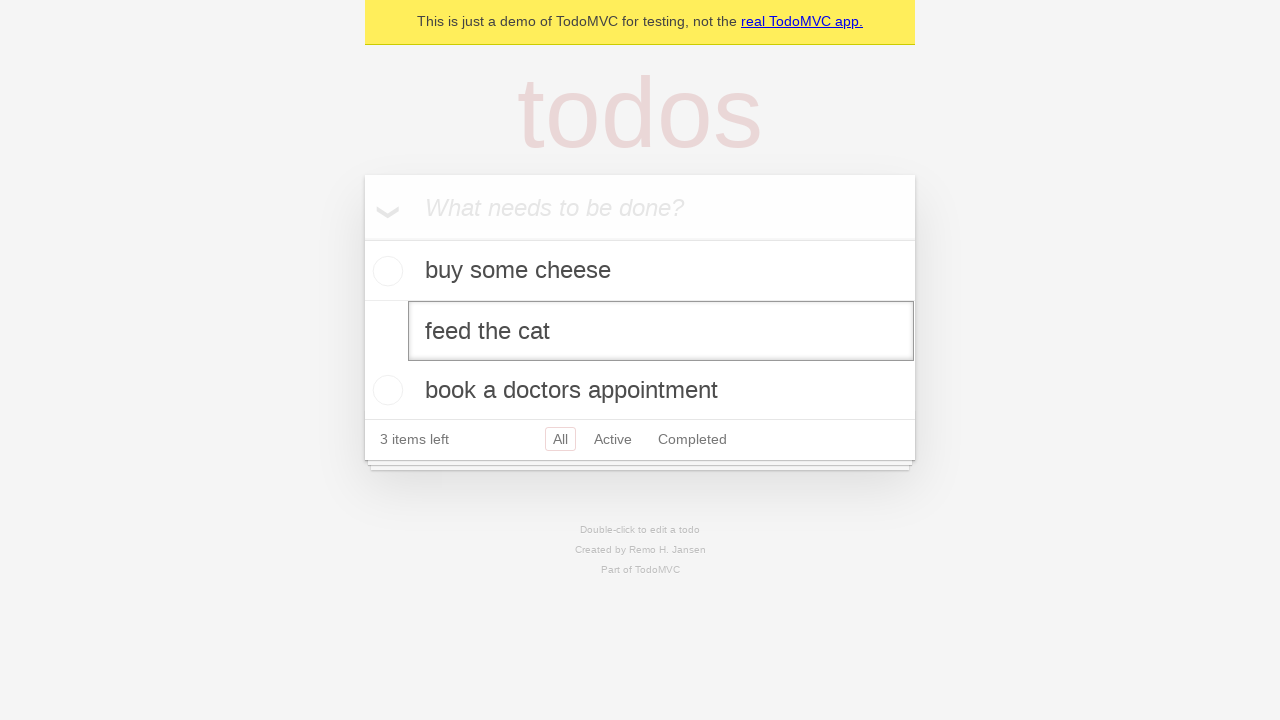

Filled edit field with new text 'buy some sausages' on internal:testid=[data-testid="todo-item"s] >> nth=1 >> internal:role=textbox[nam
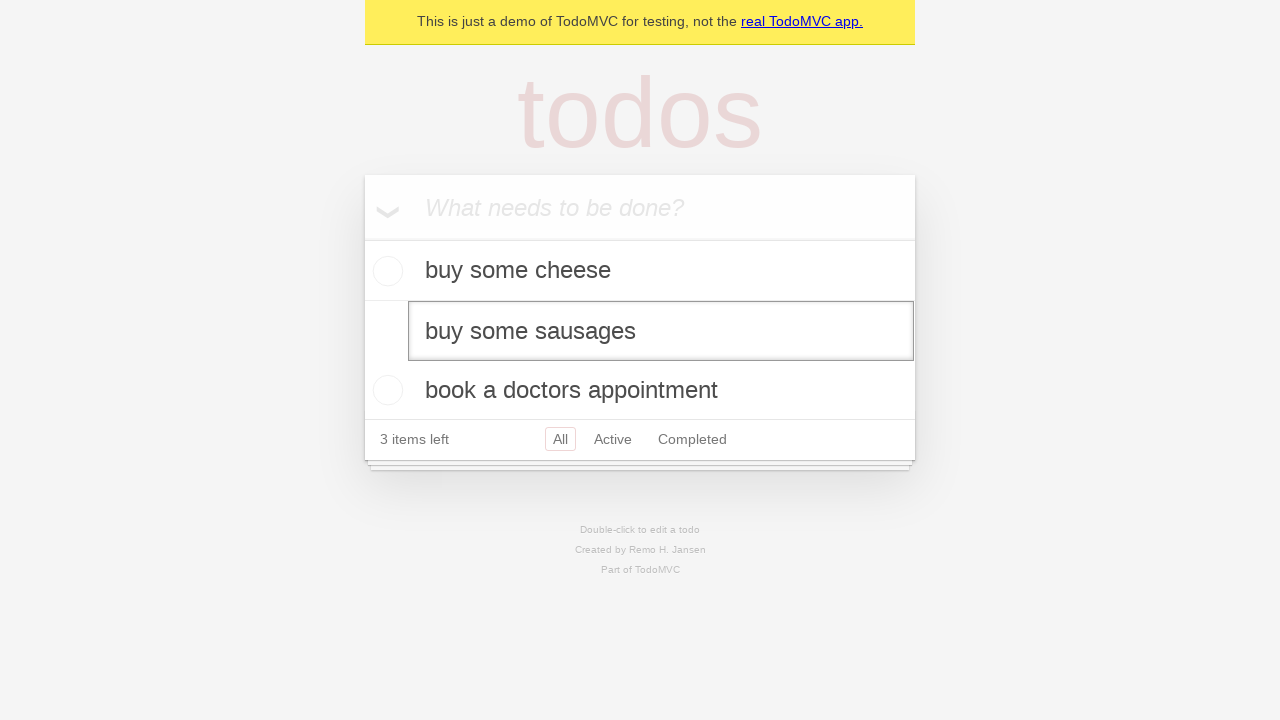

Pressed Enter to confirm edit and save changes on internal:testid=[data-testid="todo-item"s] >> nth=1 >> internal:role=textbox[nam
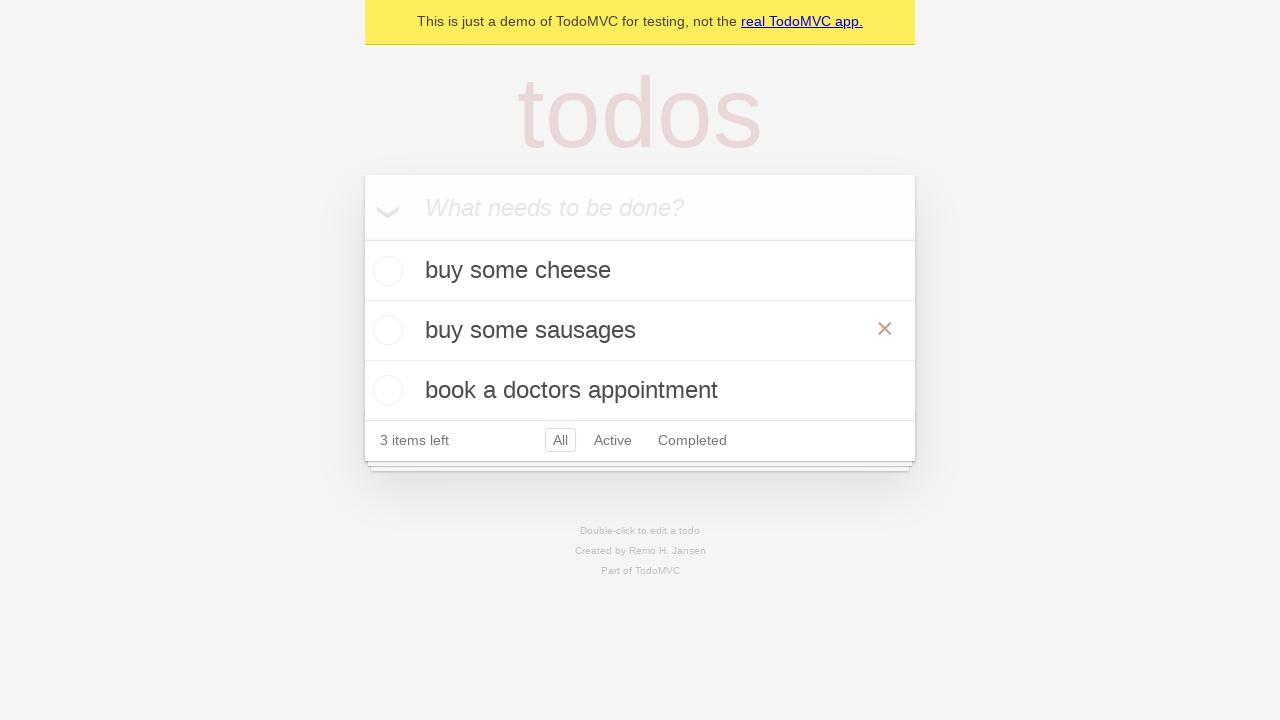

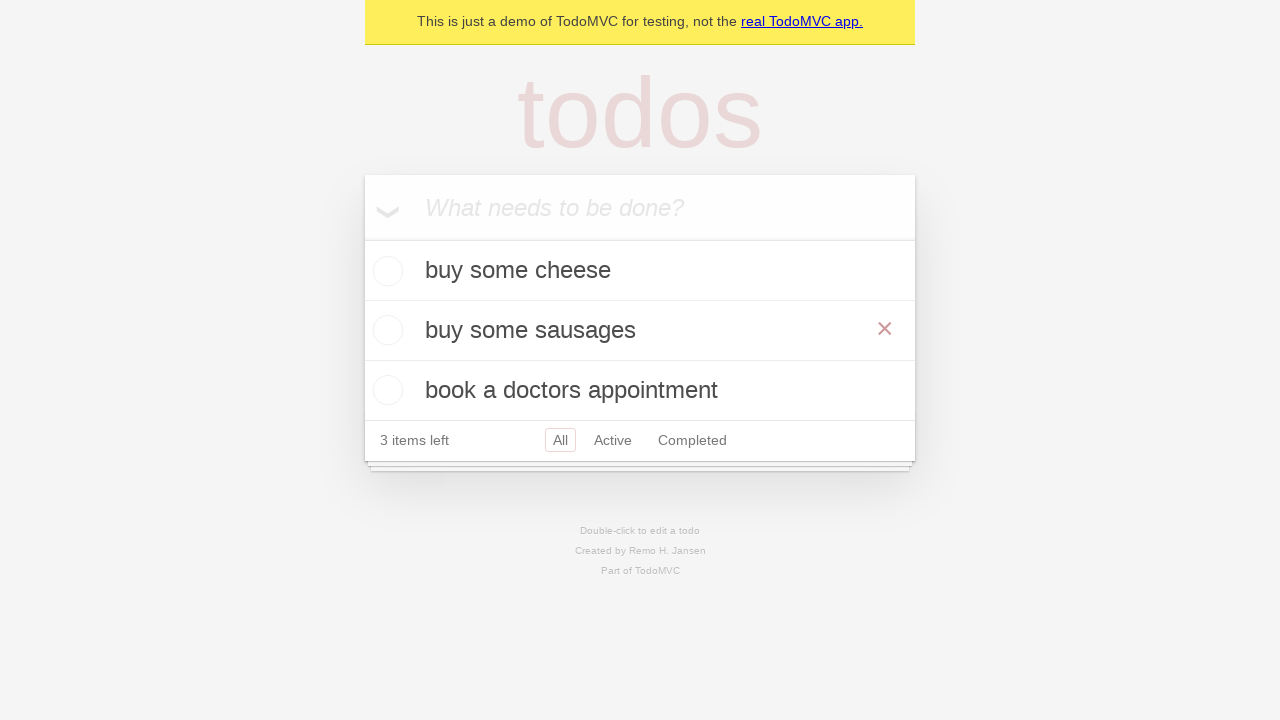